Fills out the complete Student Registration Form including personal details, date of birth, subjects, hobbies, address, and state/city selection, then submits and verifies the confirmation modal

Starting URL: https://demoqa.com/automation-practice-form

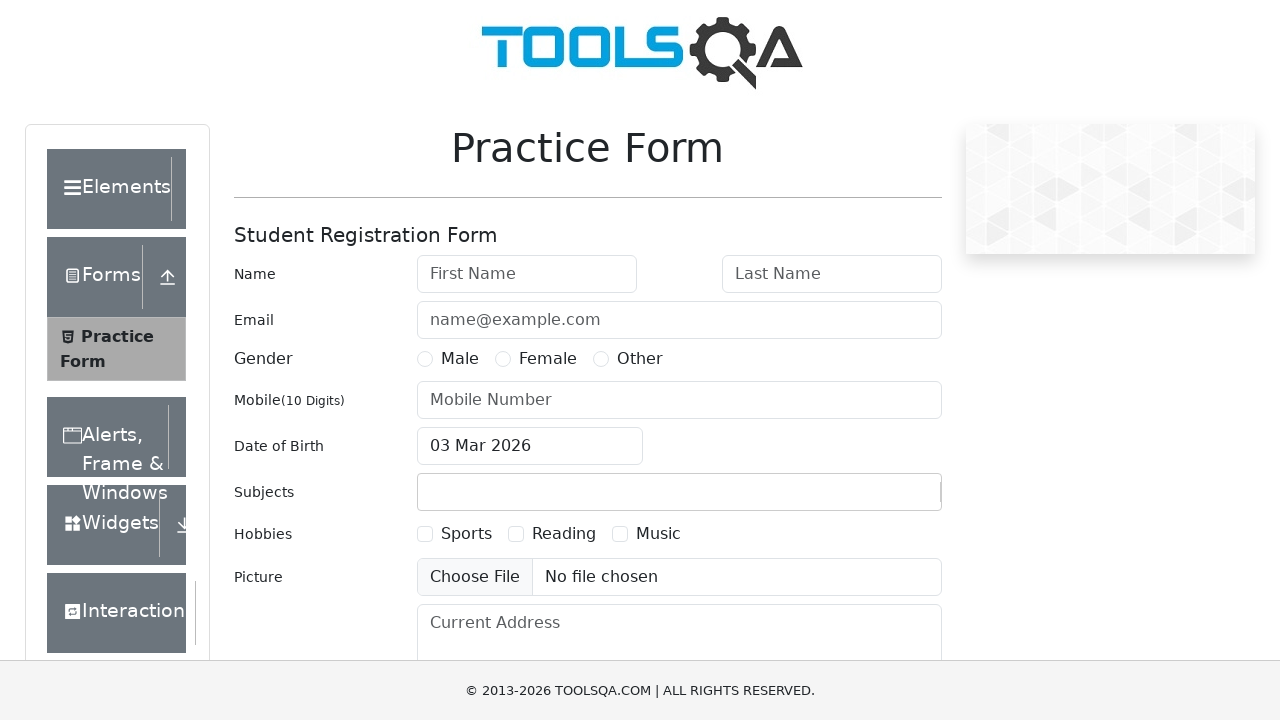

Filled first name field with 'Vladislav' on #firstName
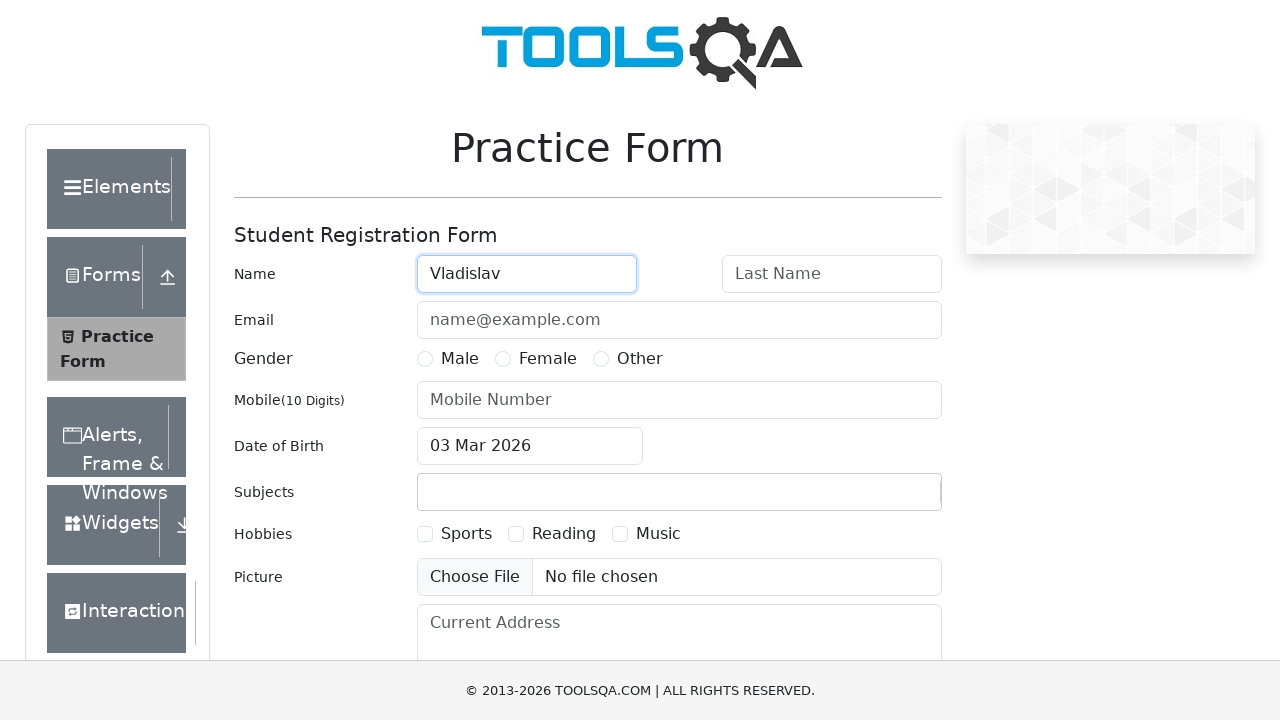

Filled last name field with 'Wqw' on #lastName
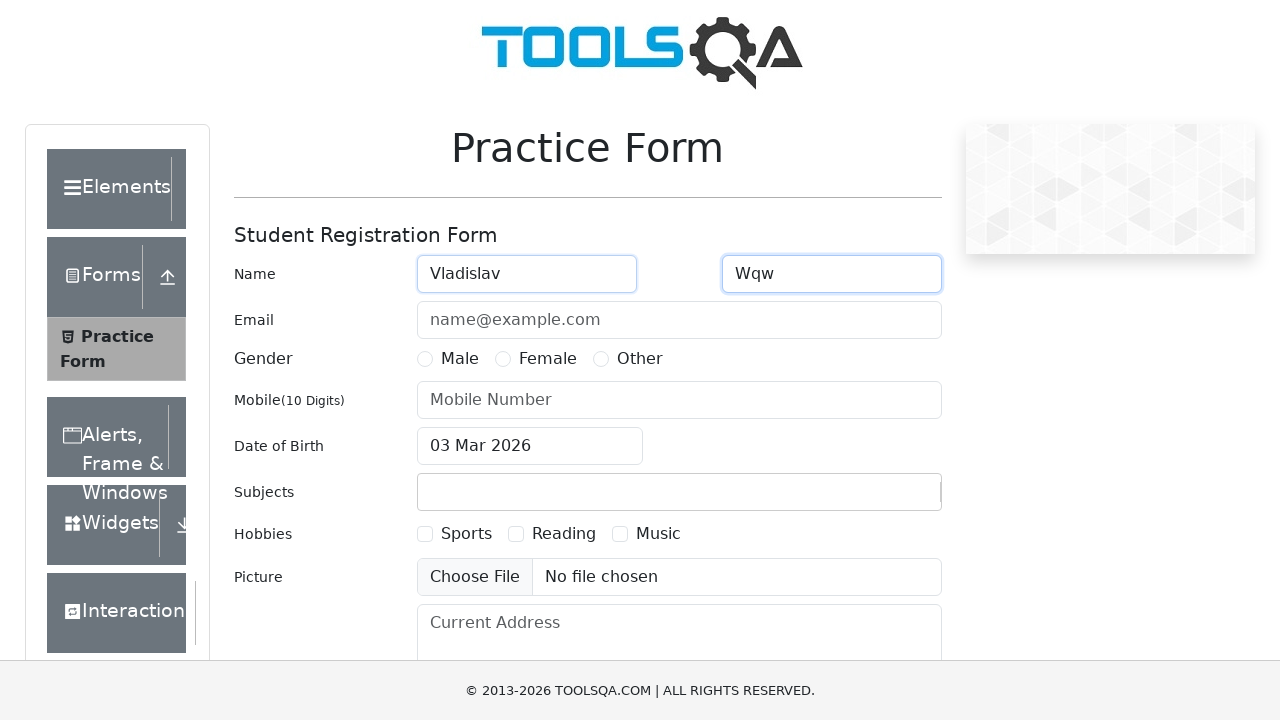

Filled email field with 'mr.vlad0007@gmail.com' on #userEmail
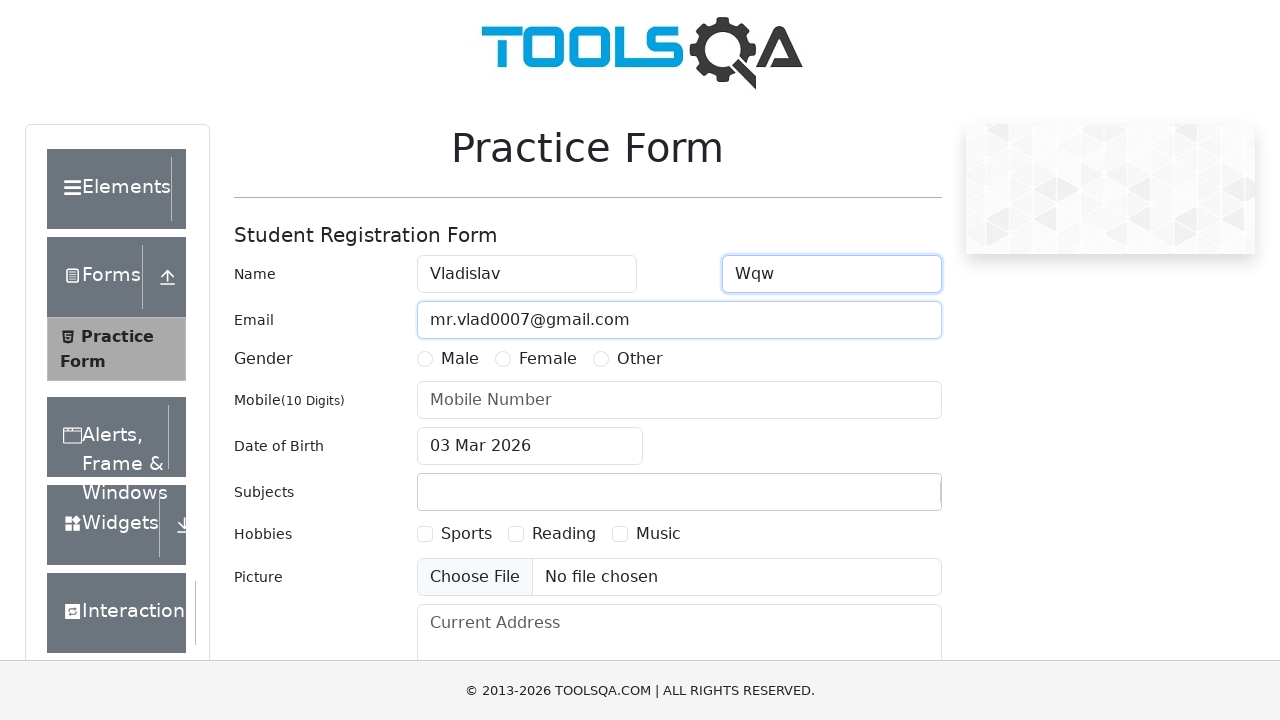

Selected Male gender option at (460, 359) on label[for="gender-radio-1"]
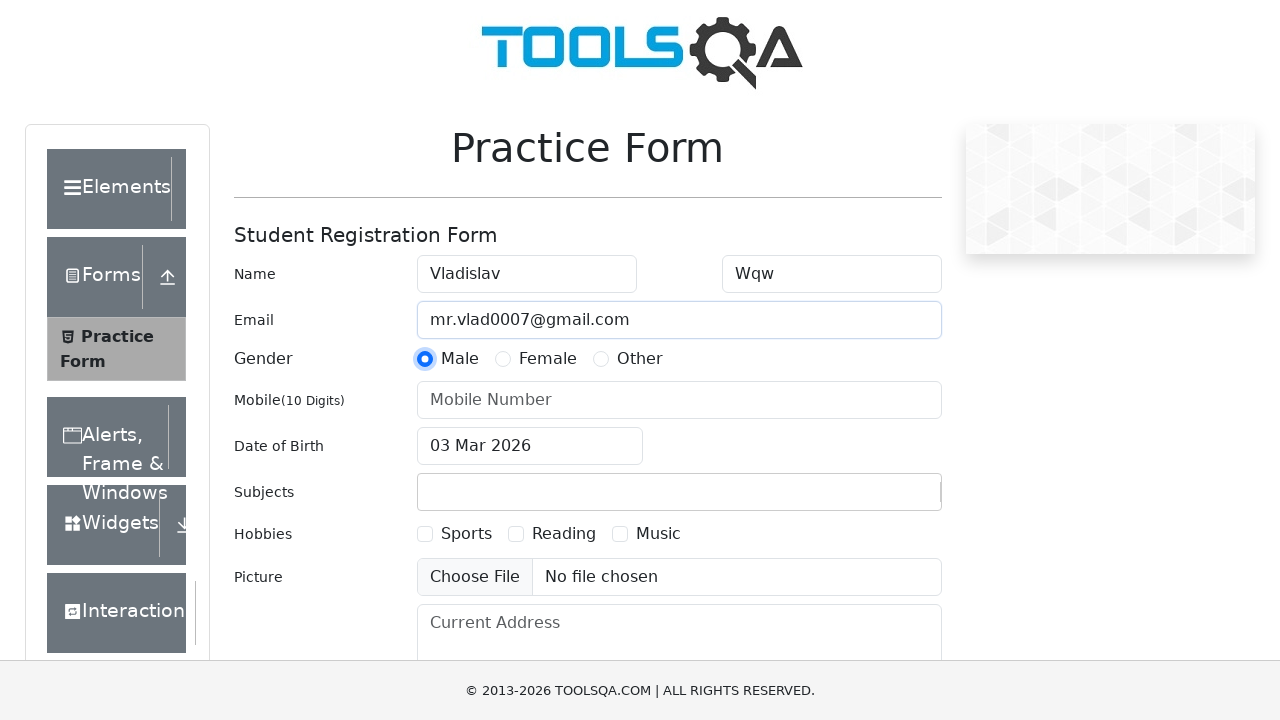

Filled phone number field with '9992103884' on #userNumber
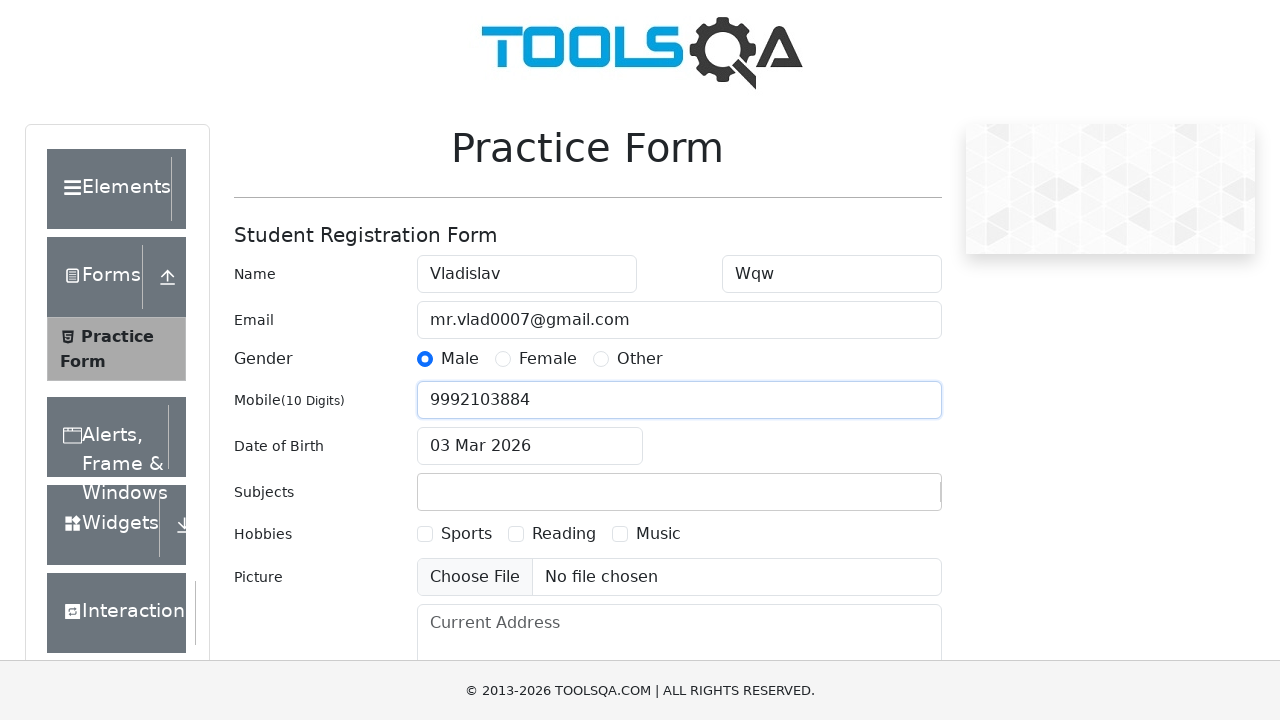

Opened date of birth picker at (530, 446) on #dateOfBirthInput
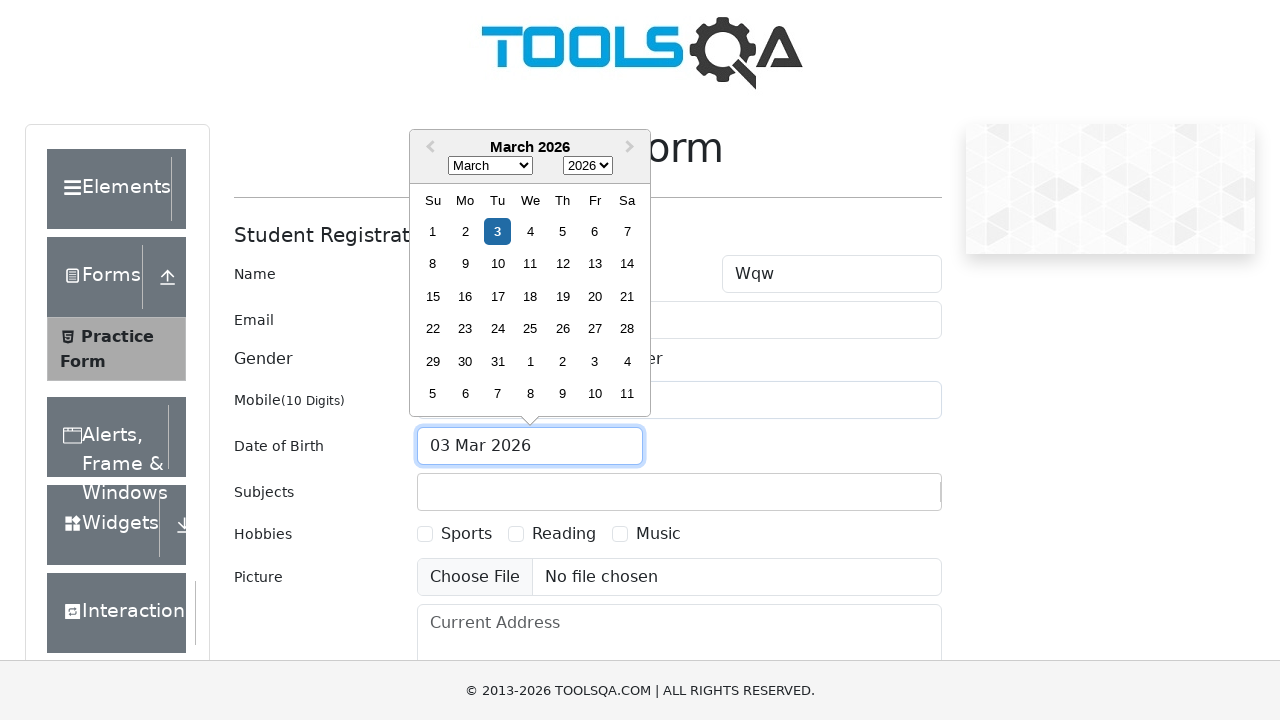

Selected June as birth month on .react-datepicker__month-select
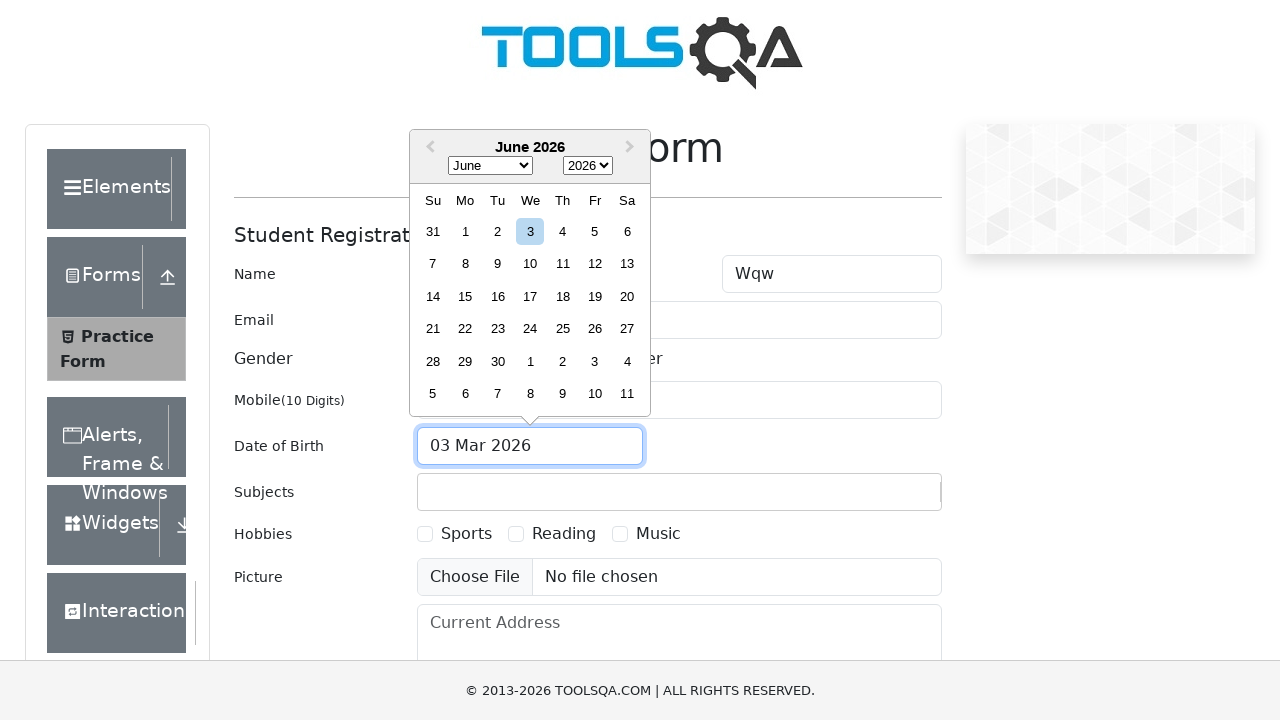

Selected 1999 as birth year on .react-datepicker__year-select
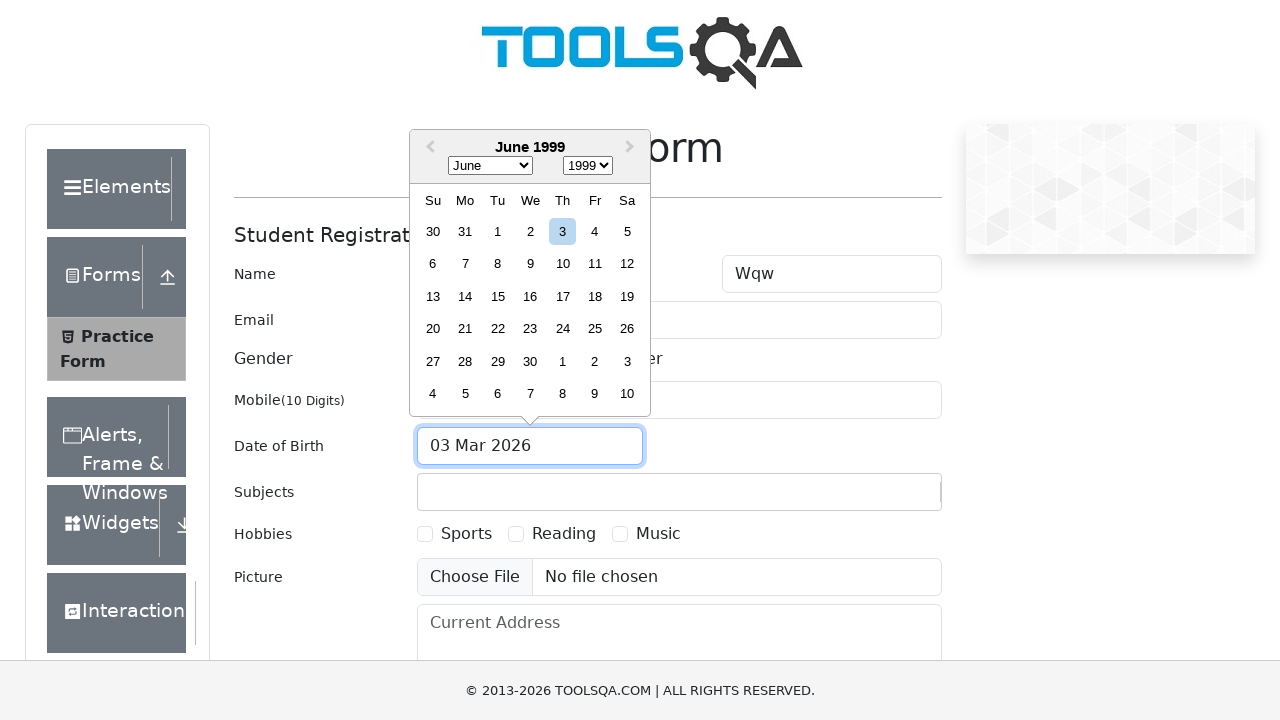

Selected day 2 for date of birth at (530, 231) on .react-datepicker__day--002:not(.react-datepicker__day--outside-month)
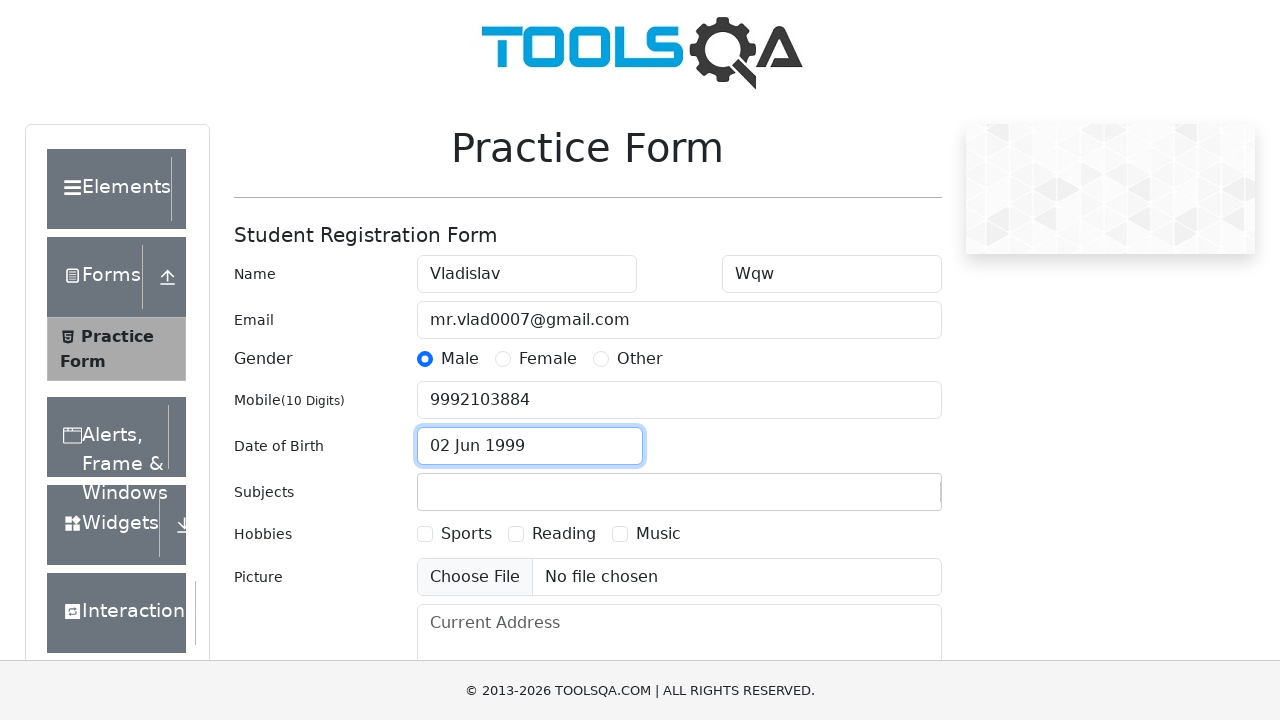

Filled subjects input with 'Maths' on #subjectsInput
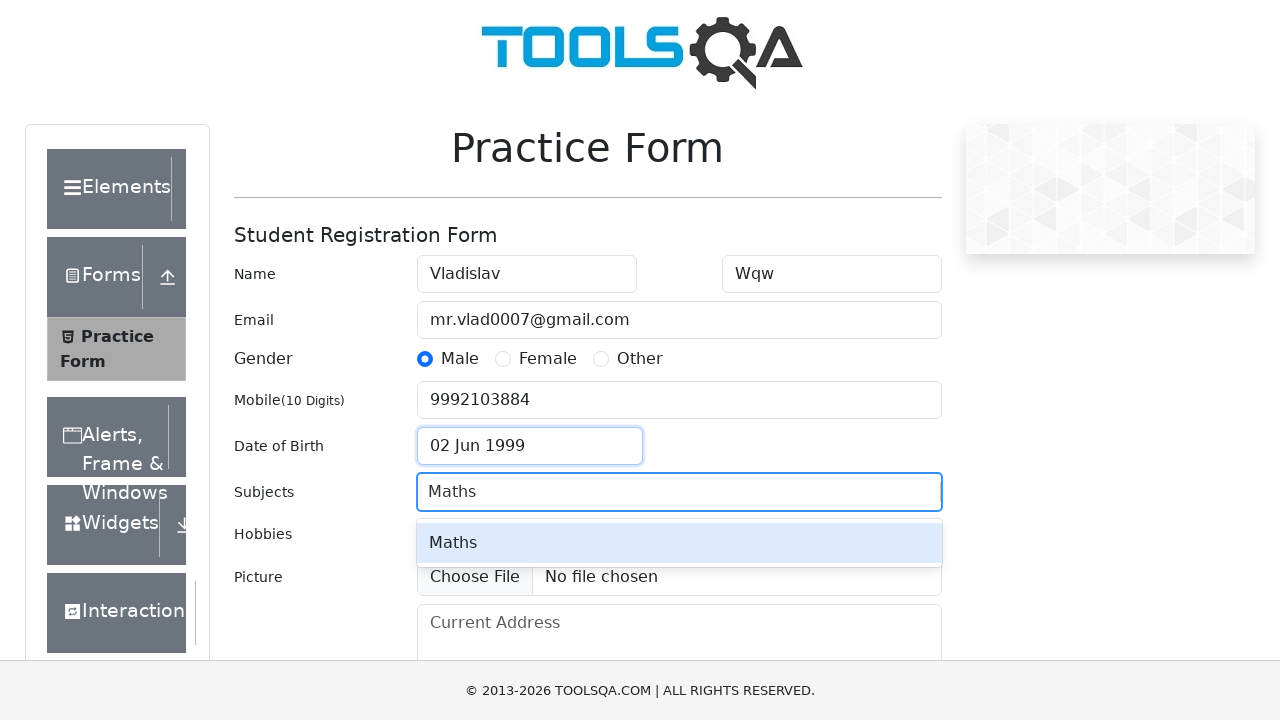

Pressed Enter to confirm Maths subject selection on #subjectsInput
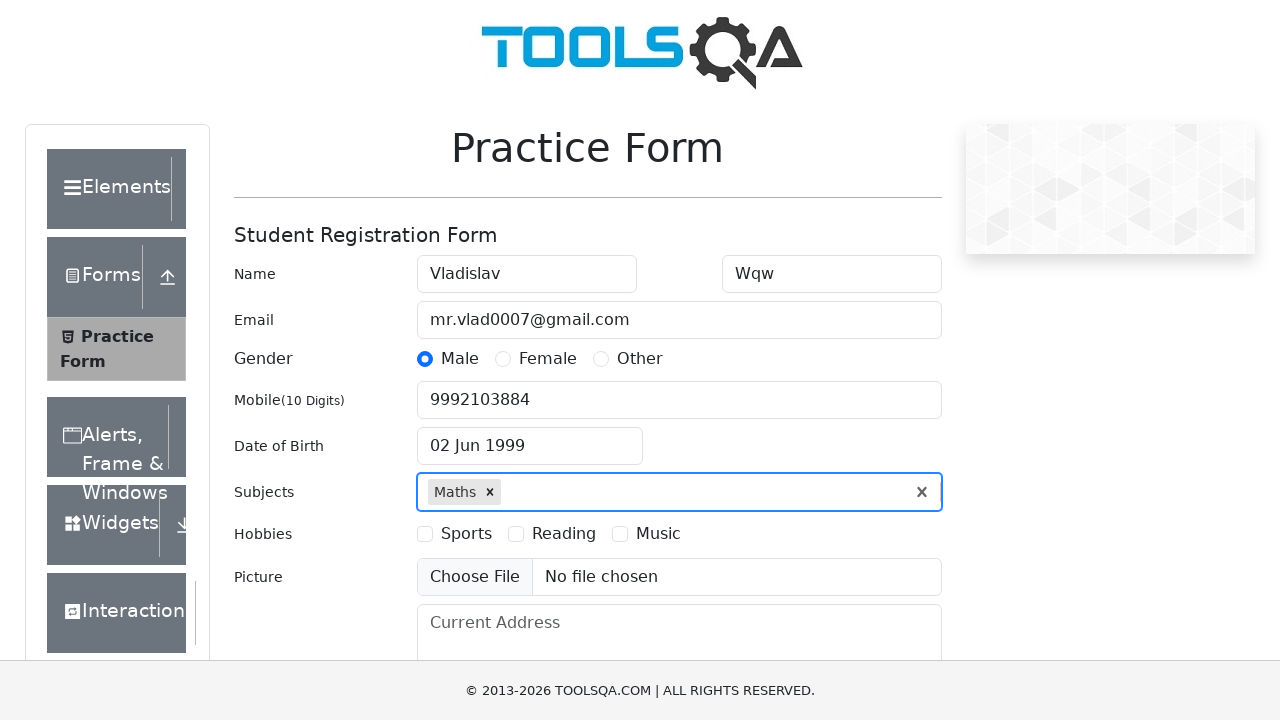

Selected Music hobby checkbox at (658, 534) on label[for="hobbies-checkbox-3"]
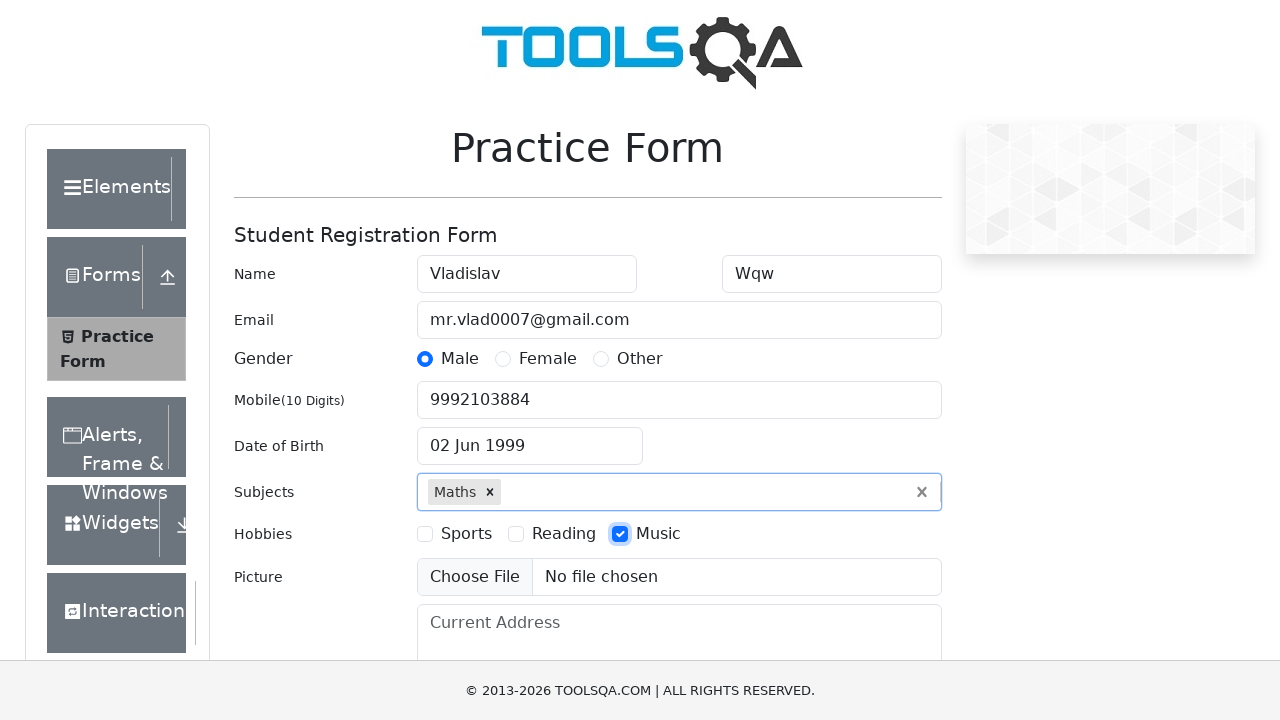

Filled current address with 'Saint Petersburg, Bolshevikov Ave, building 14' on #currentAddress
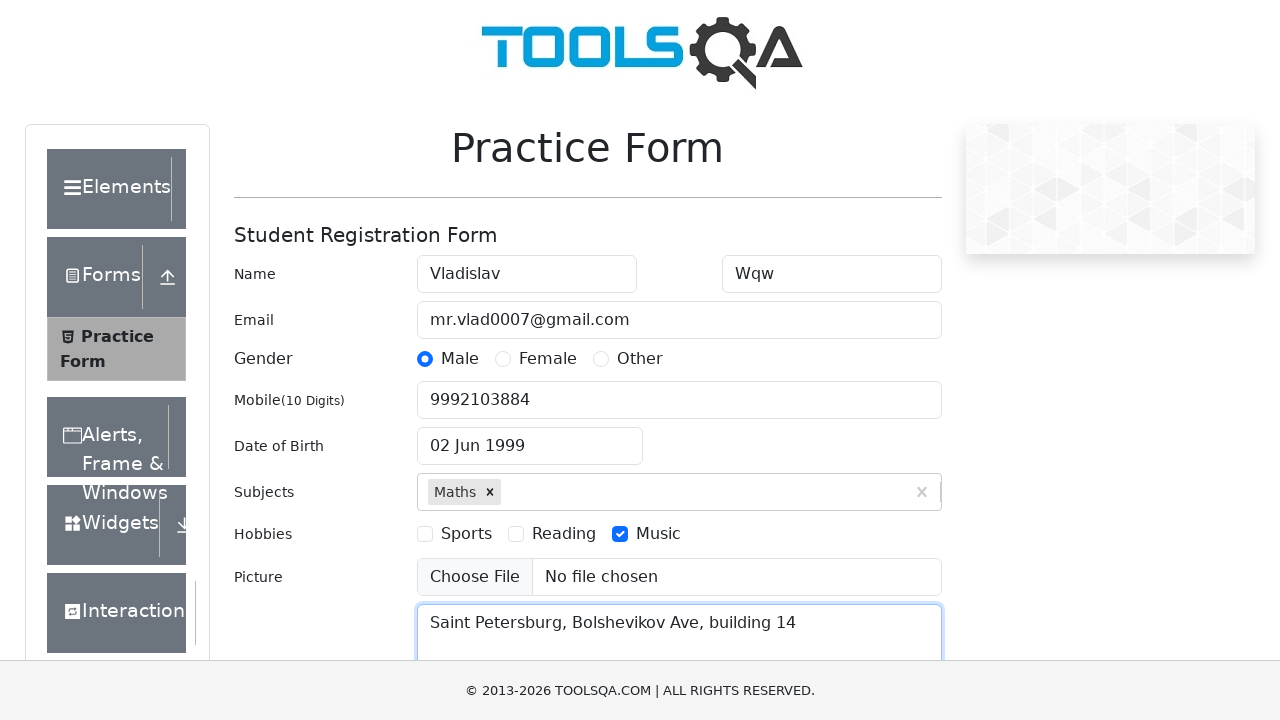

Opened state dropdown at (527, 437) on #state
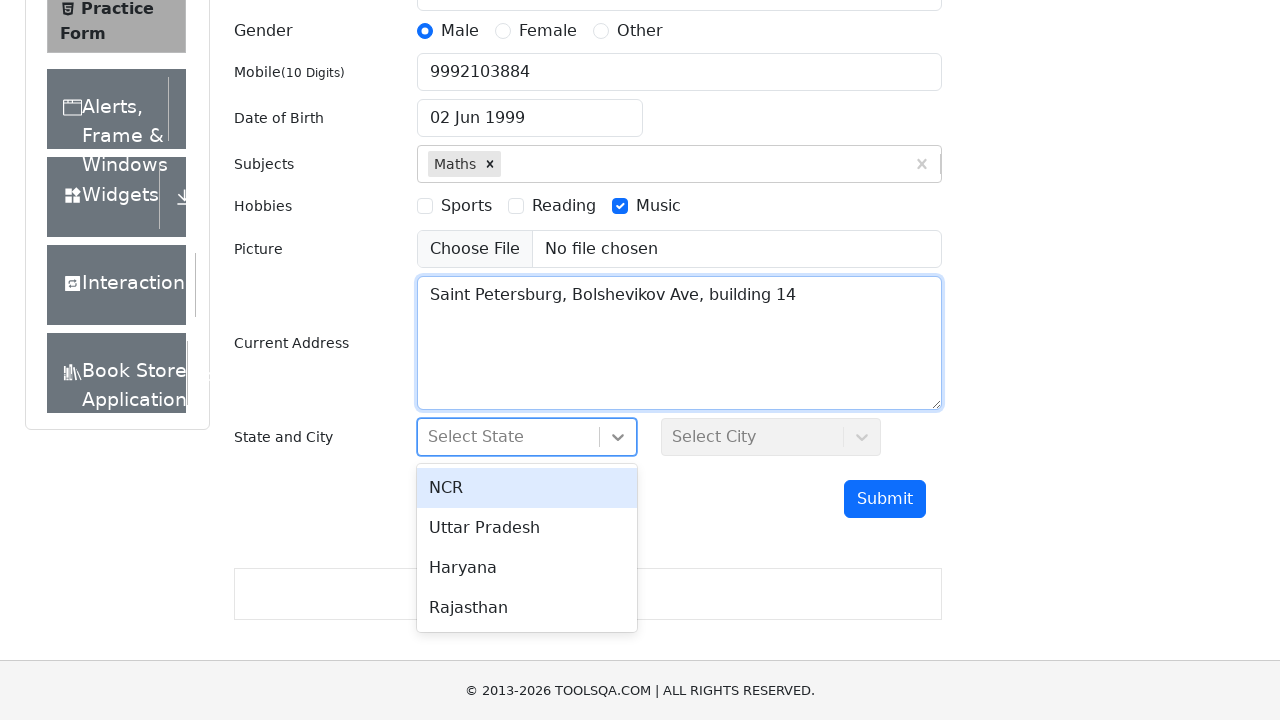

Selected Haryana state at (527, 568) on xpath=//div[text()='Haryana']
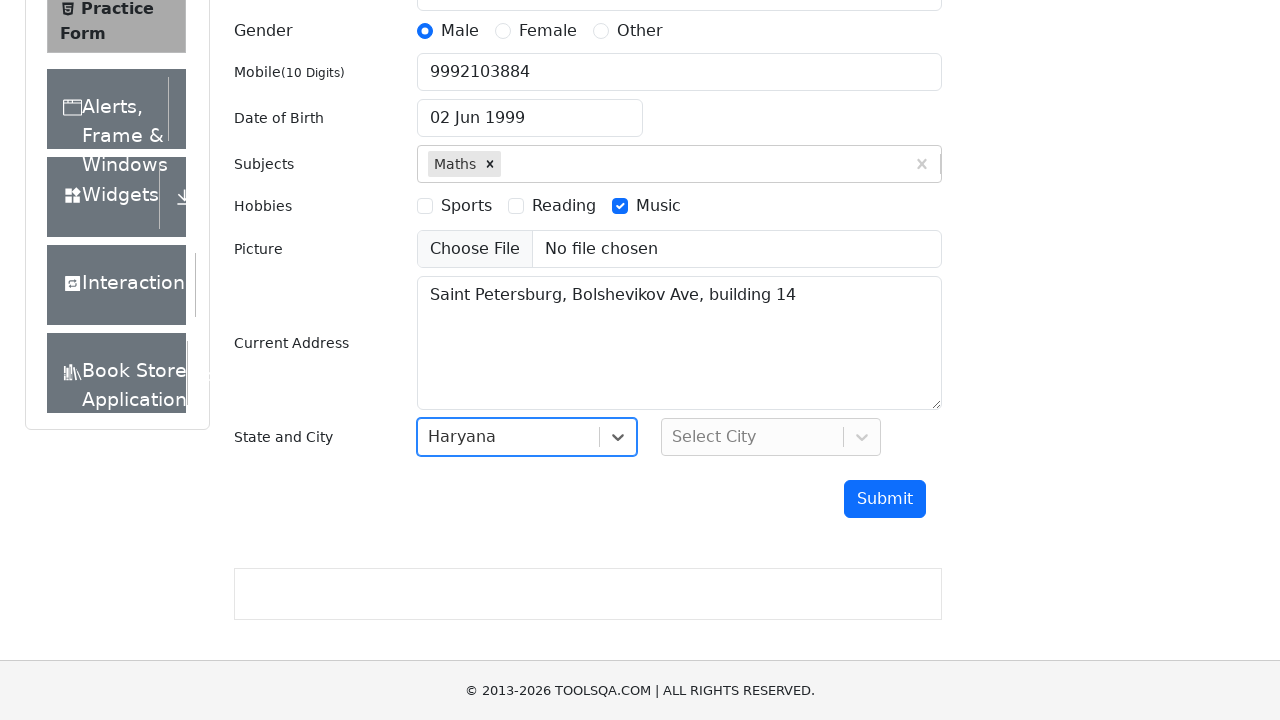

Opened city dropdown at (771, 437) on #city
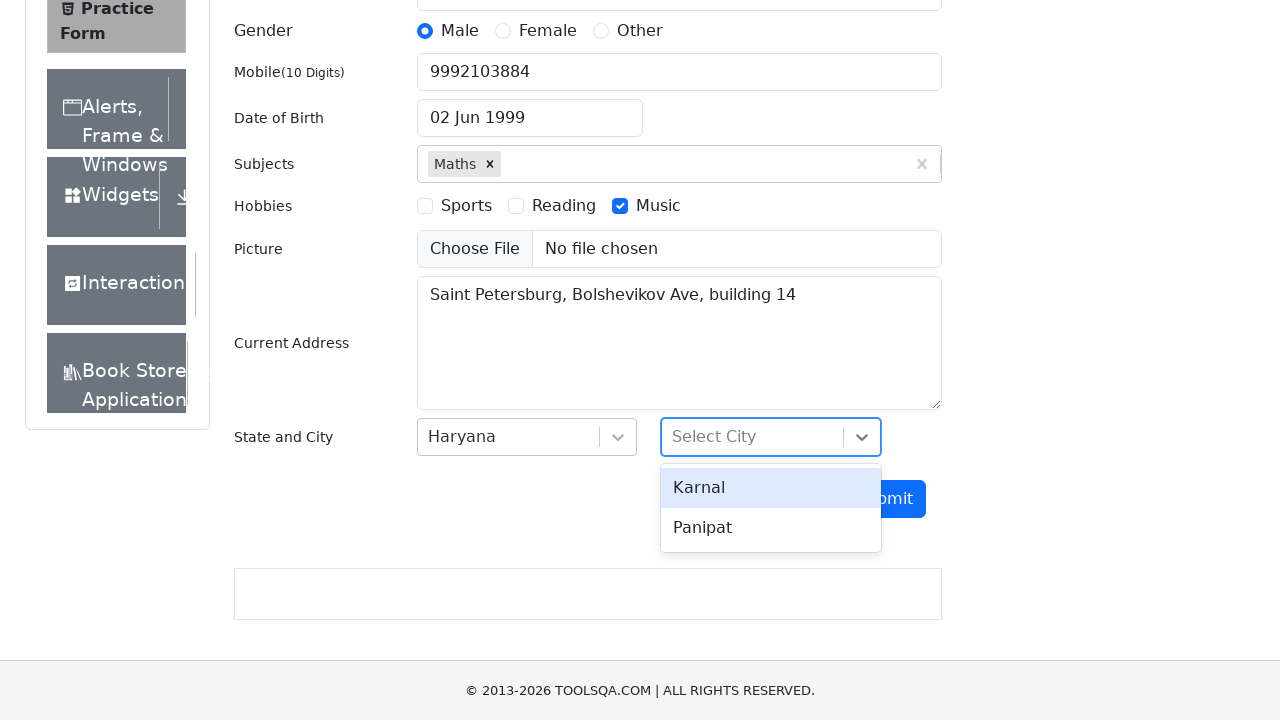

Selected Karnal city at (771, 488) on xpath=//div[text()='Karnal']
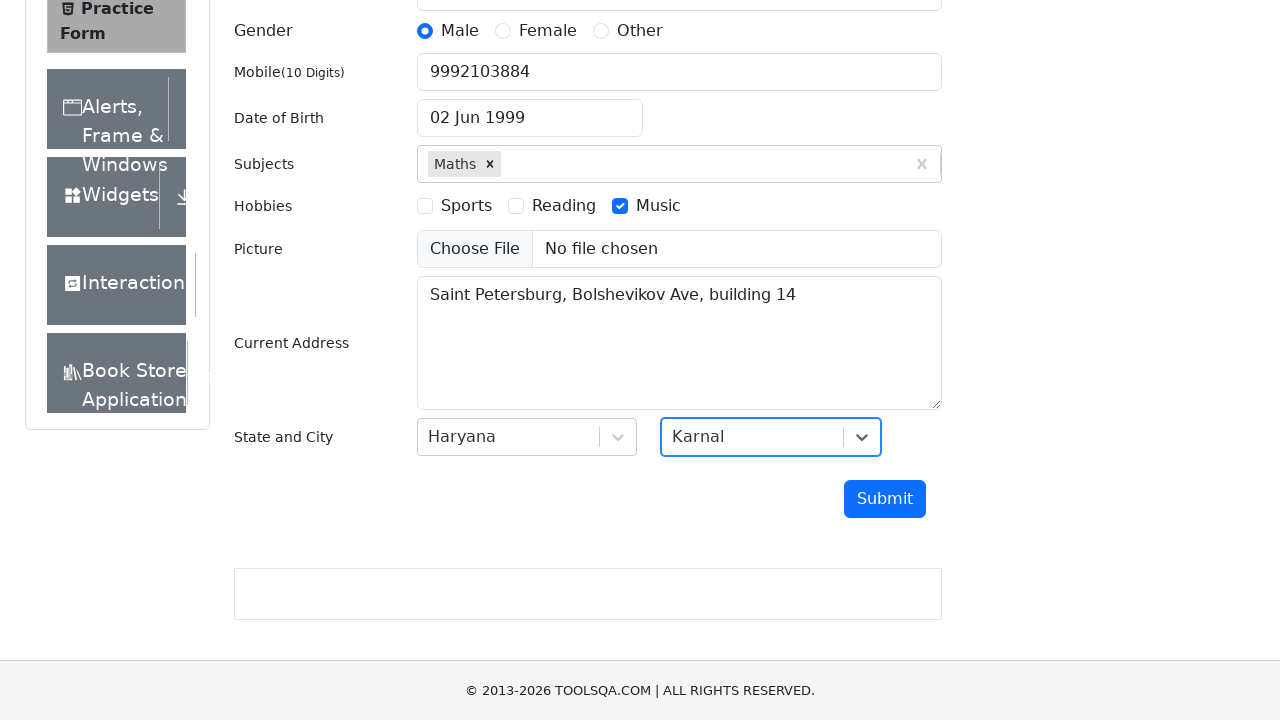

Clicked submit button to submit the registration form at (885, 499) on #submit
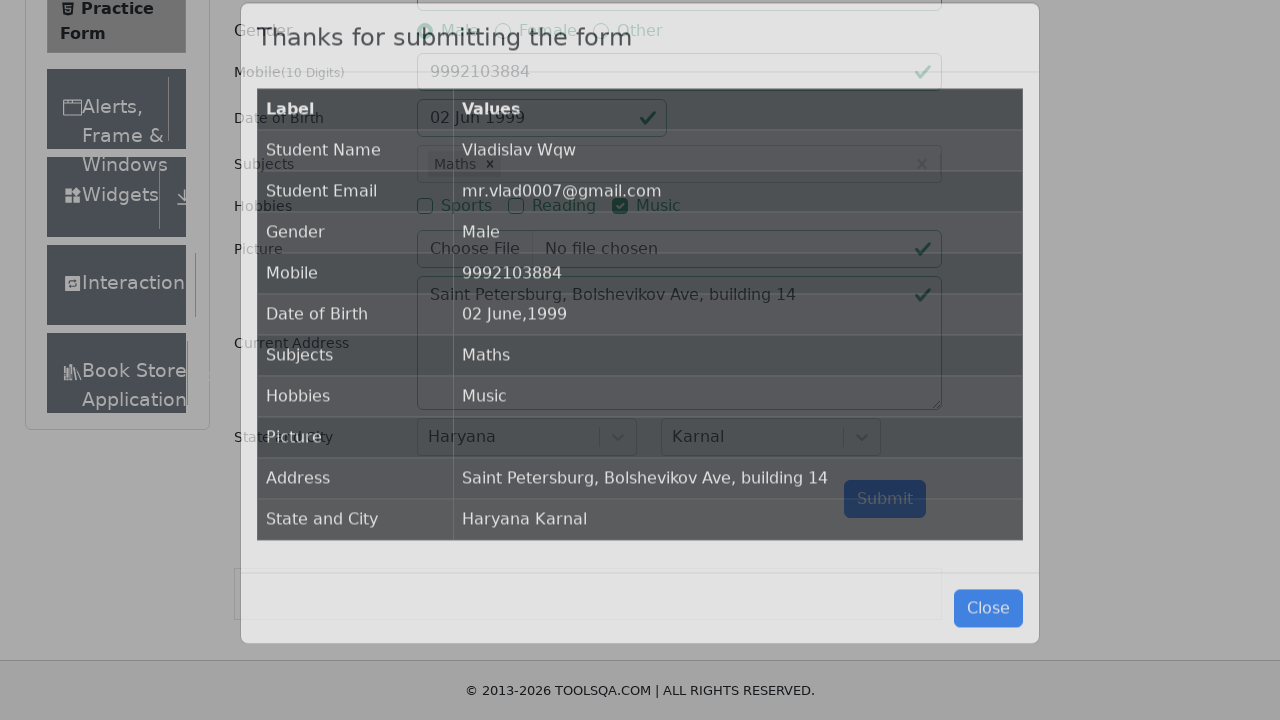

Confirmation modal appeared with submission details
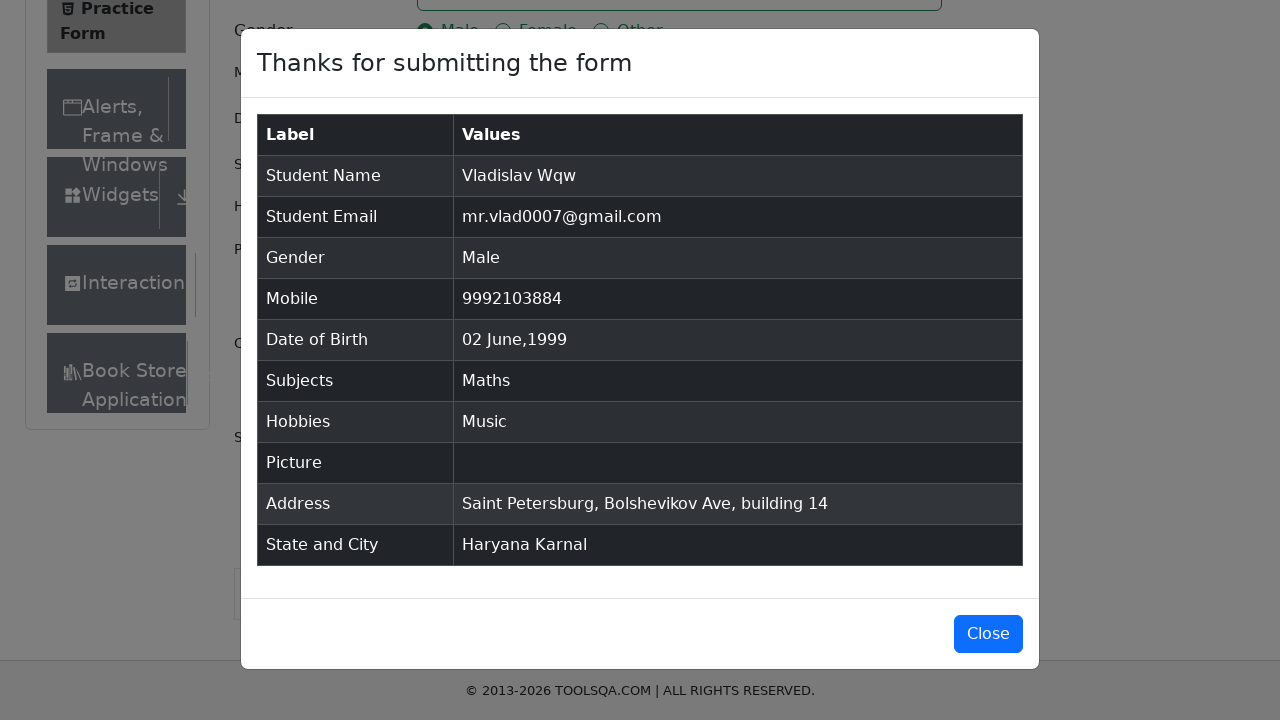

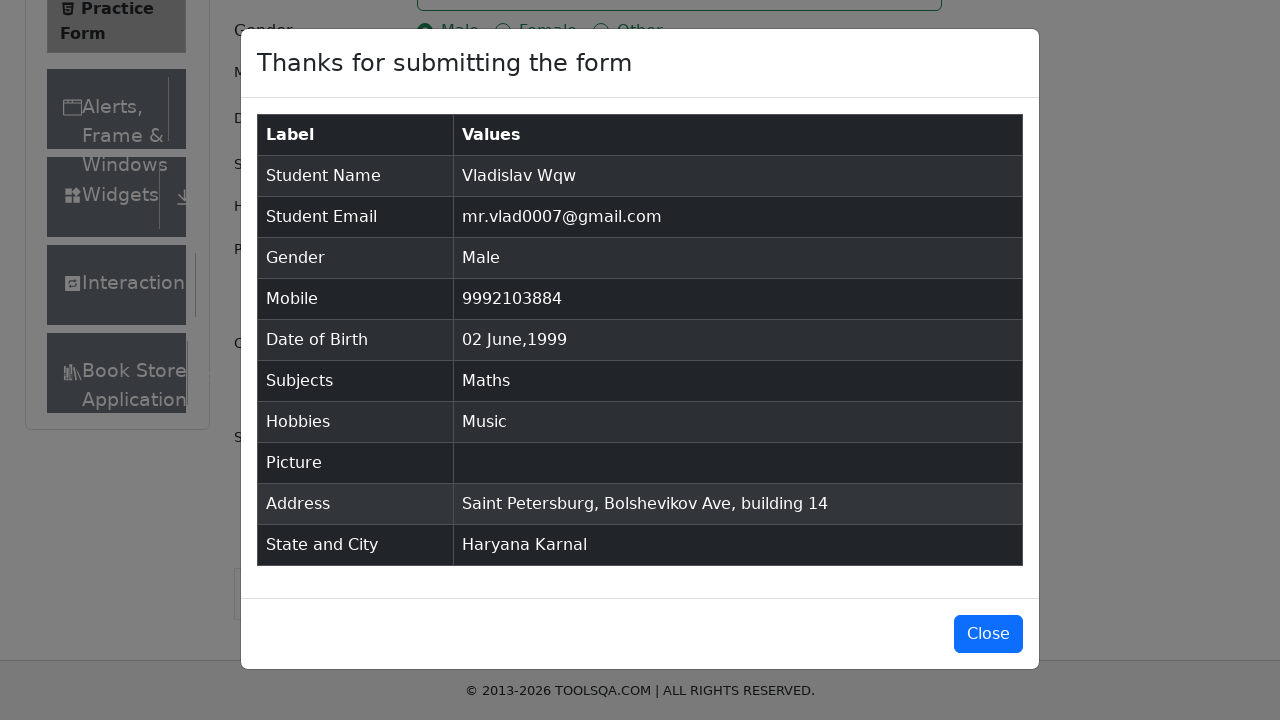